Navigates to Gmail and presses the ENTER key using keyboard actions

Starting URL: http://gmail.com

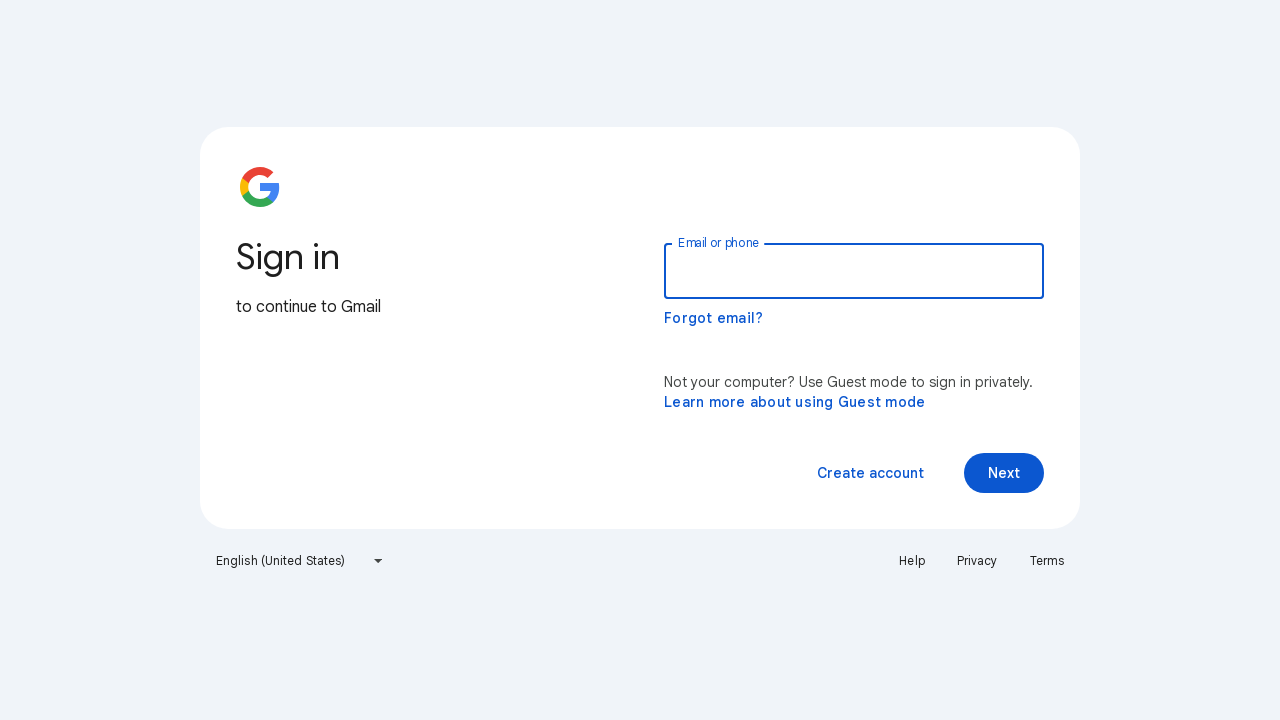

Navigated to Gmail homepage
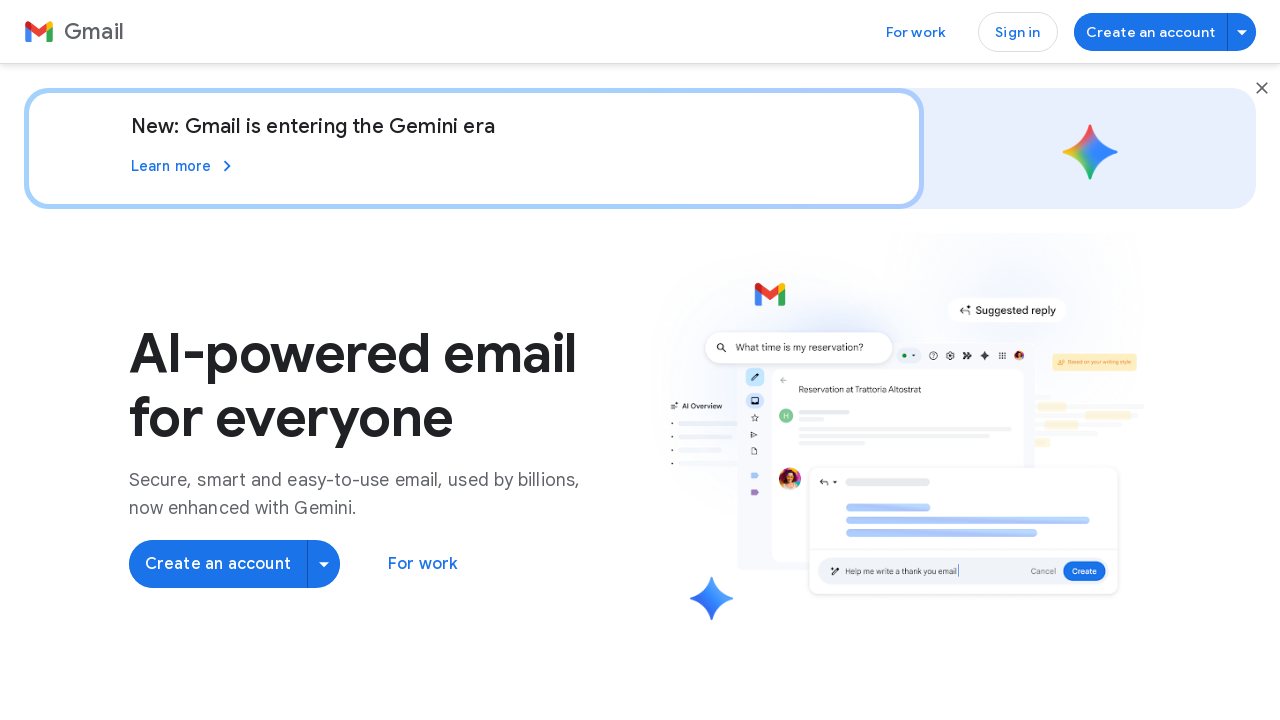

Pressed ENTER key using keyboard action
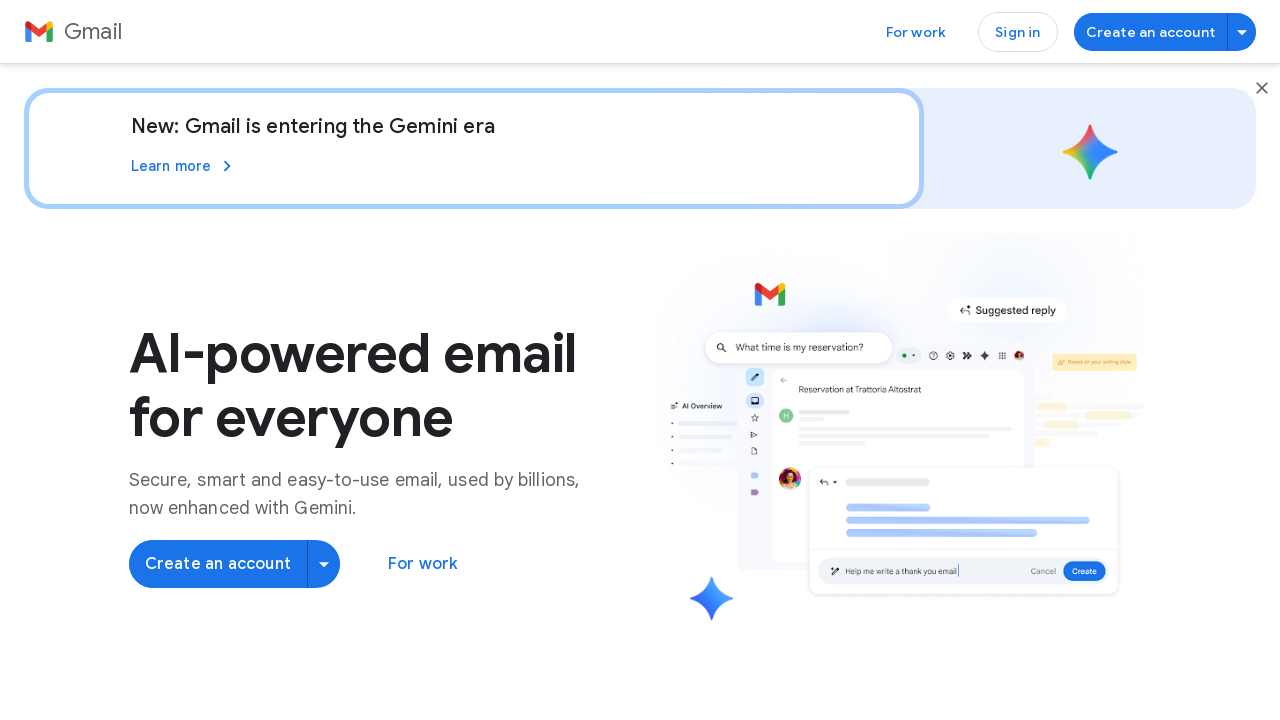

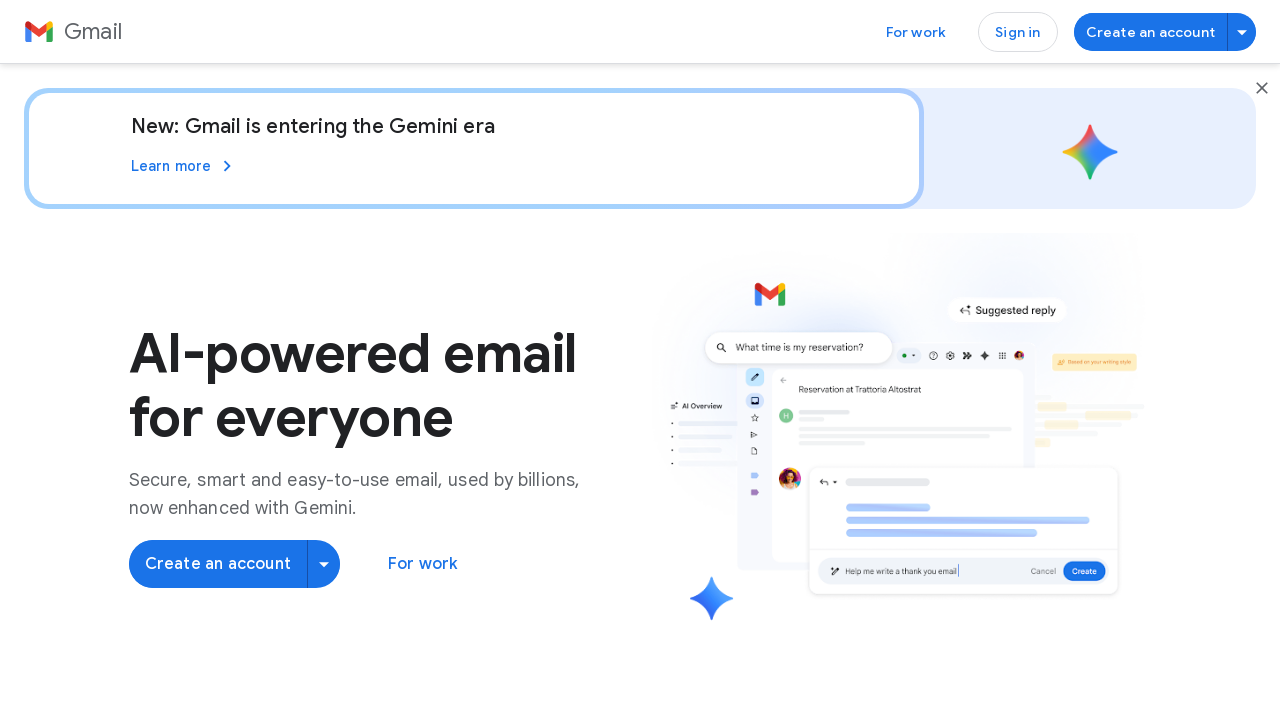